Tests keyboard input on a contact form by focusing on a user field and typing characters using keyboard simulation, including caps lock toggling and navigation keys.

Starting URL: https://www.mycontactform.com/

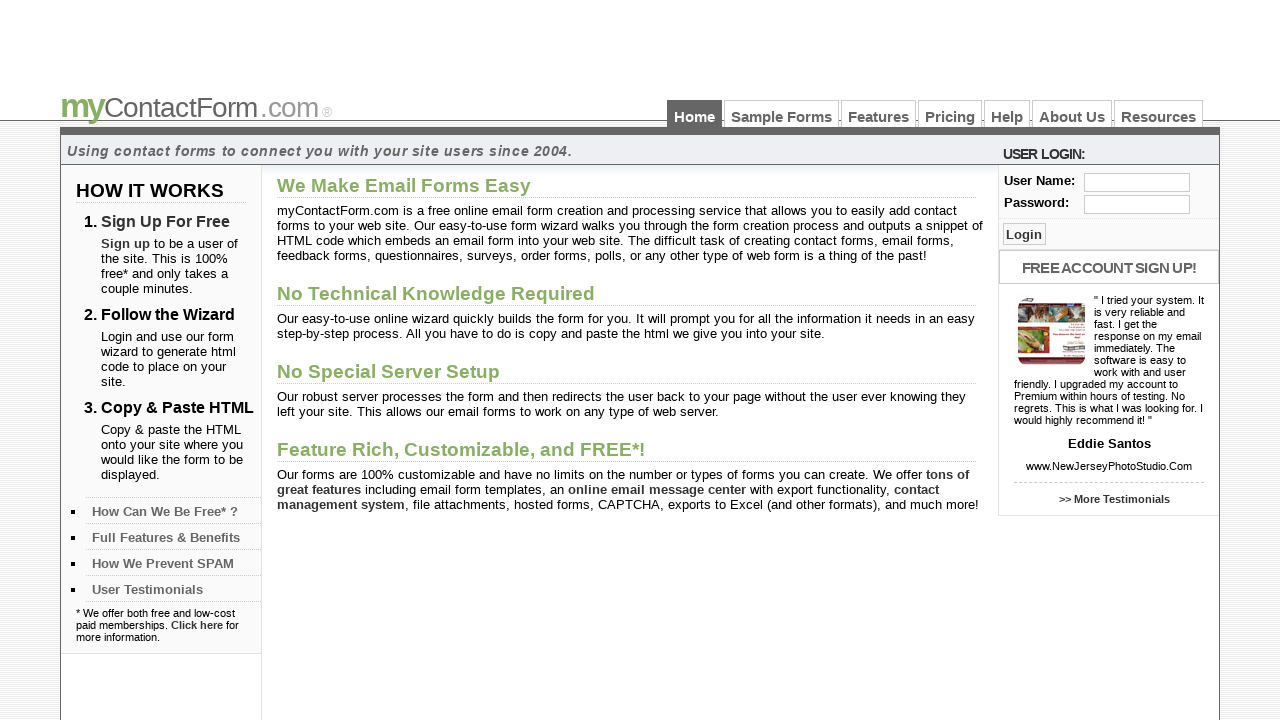

Navigated to contact form URL
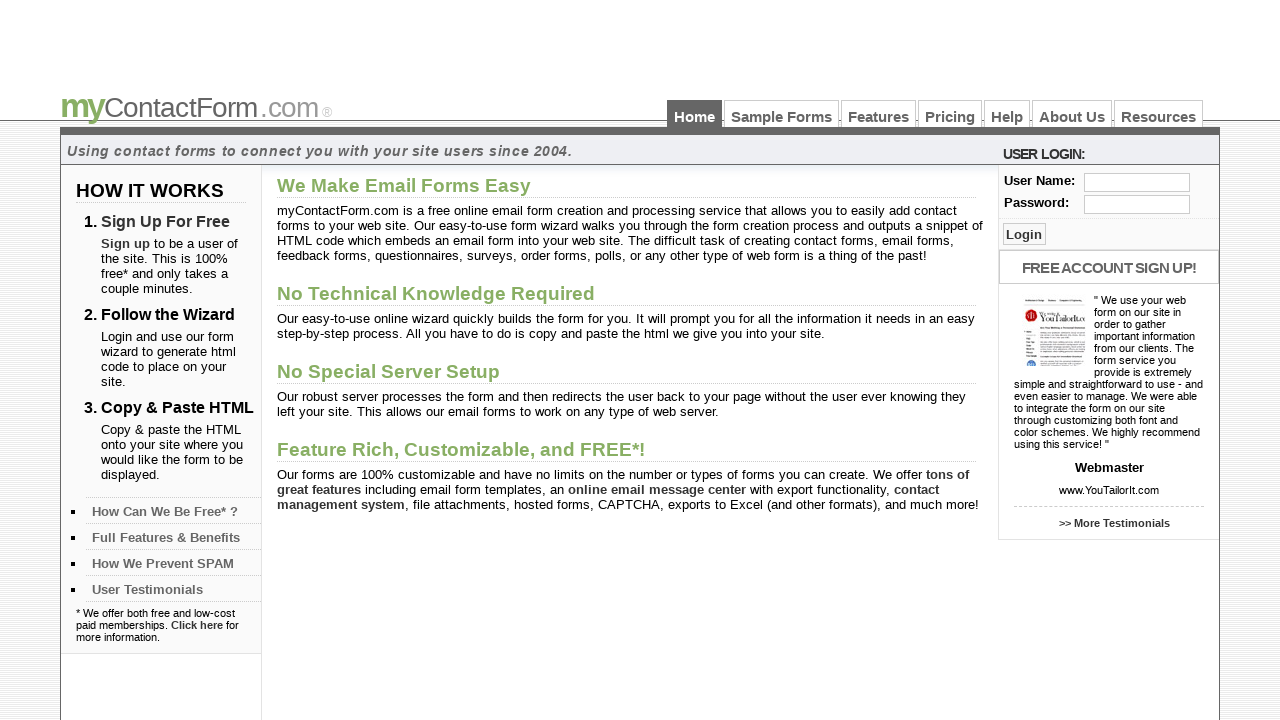

Clicked on user input field to focus it at (1137, 182) on #user
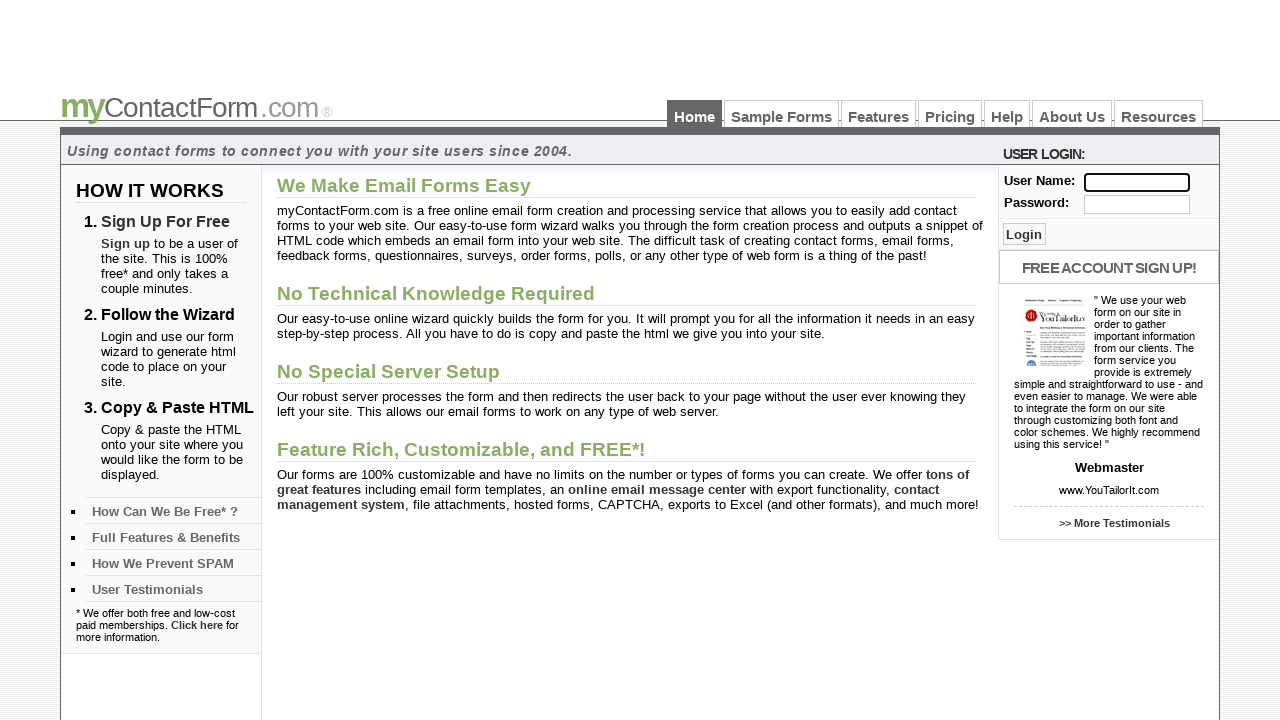

Pressed CapsLock to toggle uppercase input
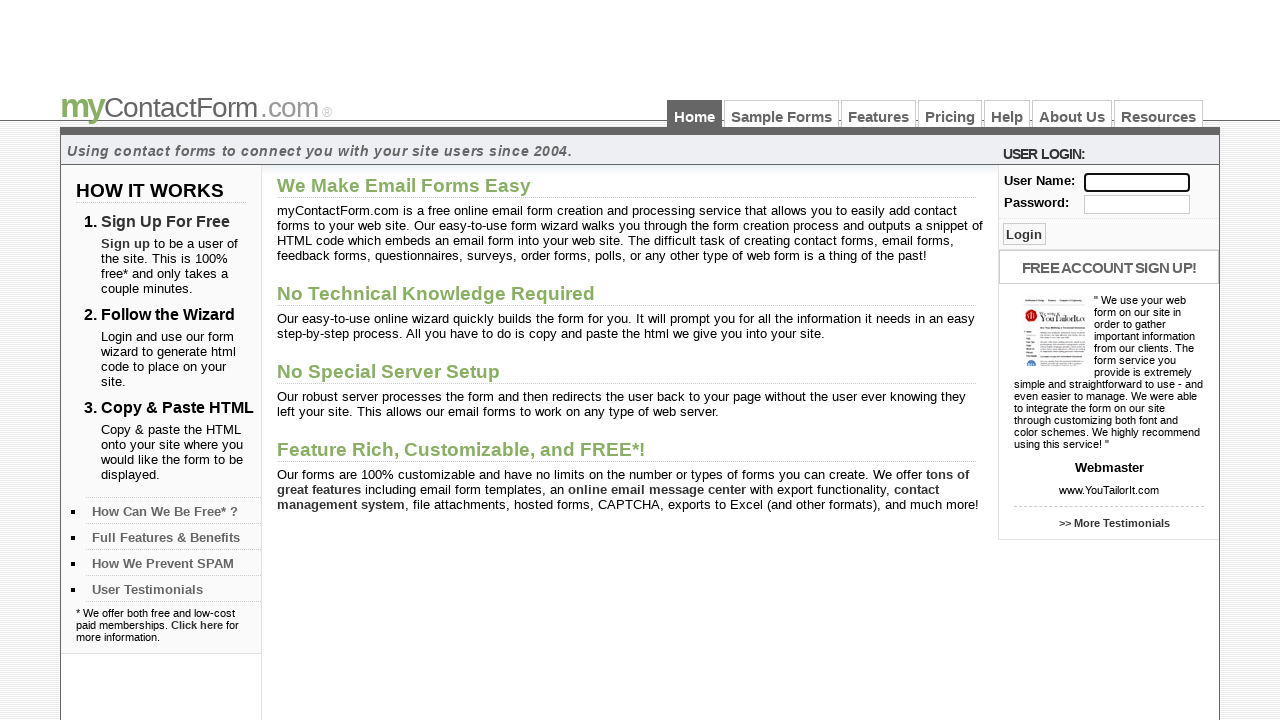

Typed 'R' character
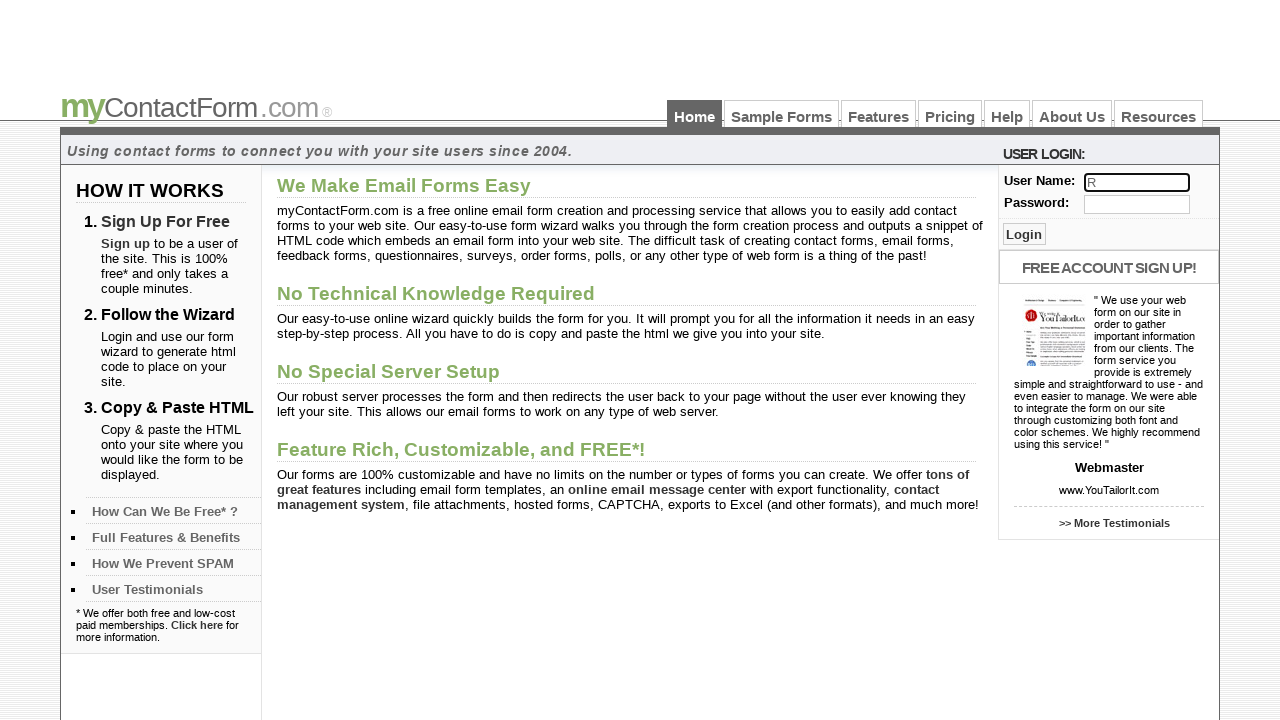

Typed 'A' character
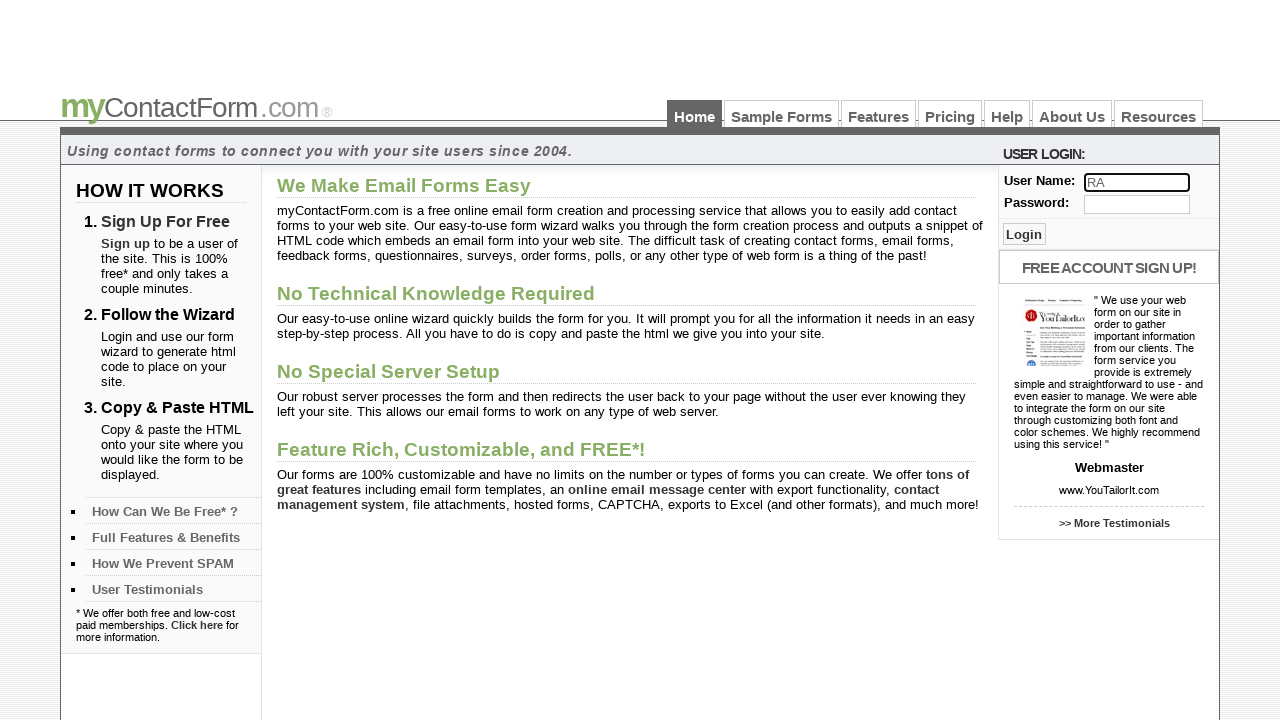

Typed 'M' character
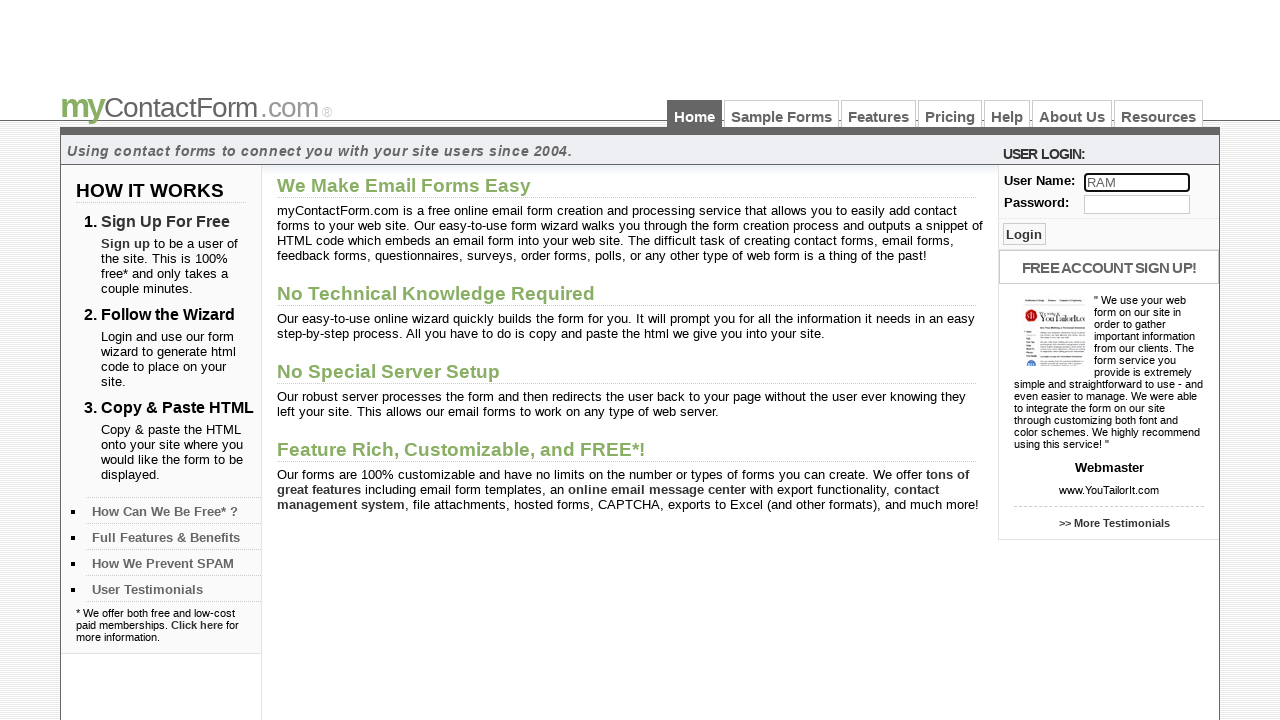

Pressed ArrowLeft to move cursor one position left
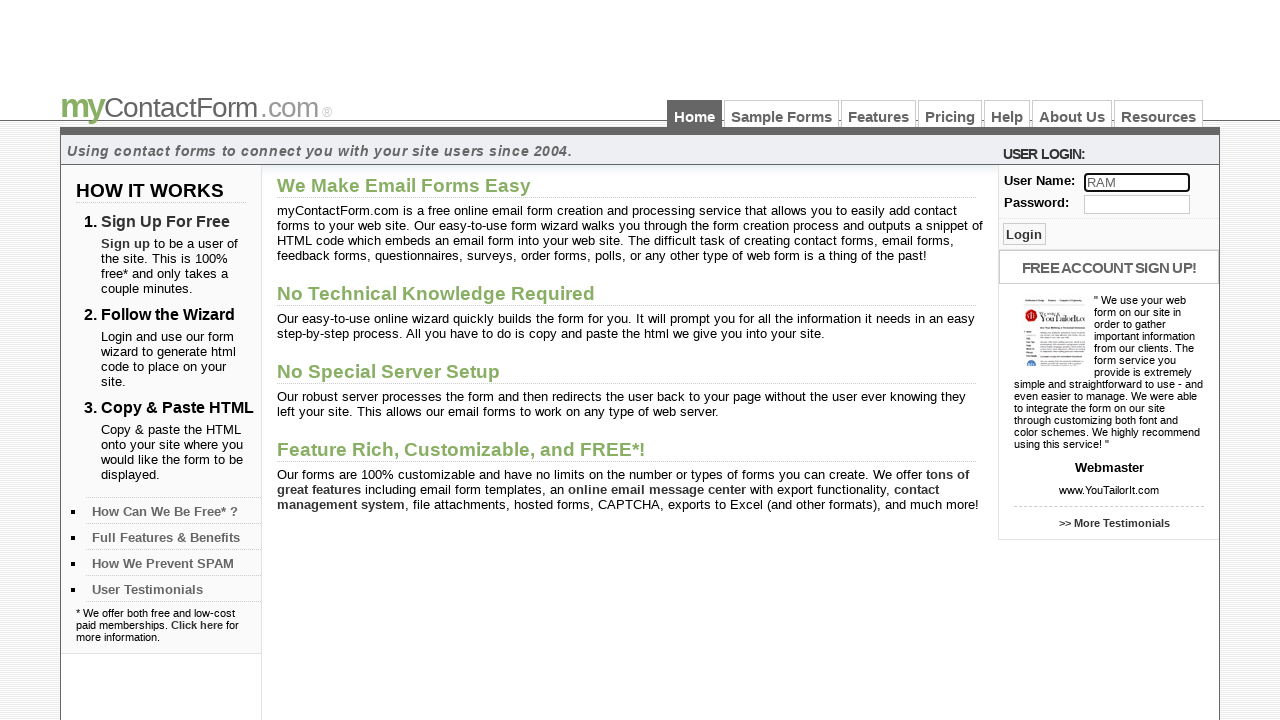

Pressed Backspace to delete character before cursor
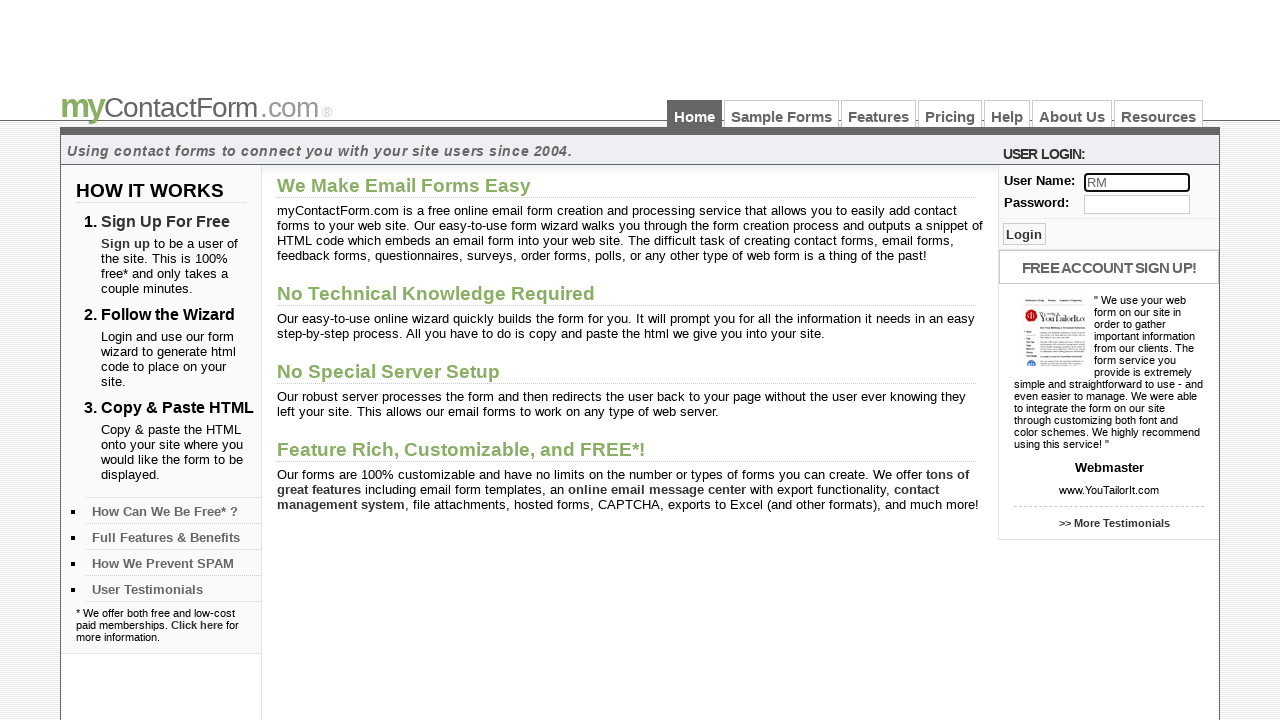

Pressed Tab to navigate to next form field
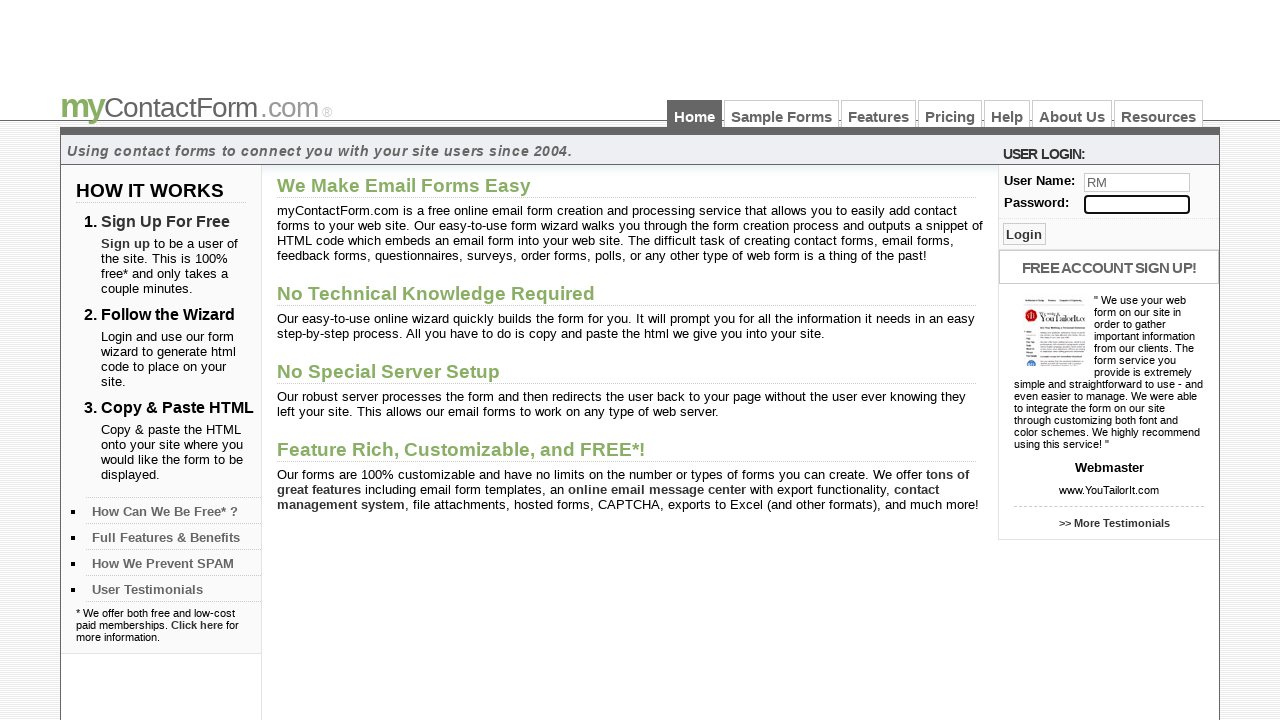

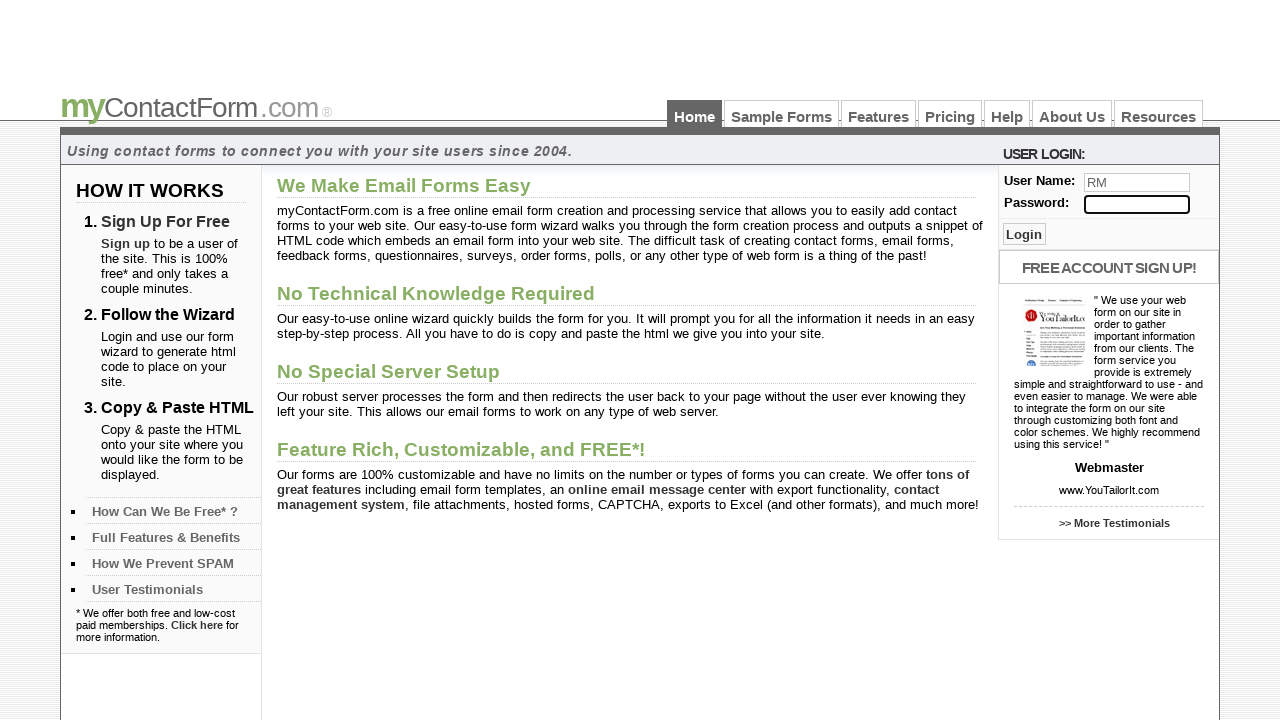